Tests un-marking items as complete by unchecking their toggle buttons

Starting URL: https://demo.playwright.dev/todomvc

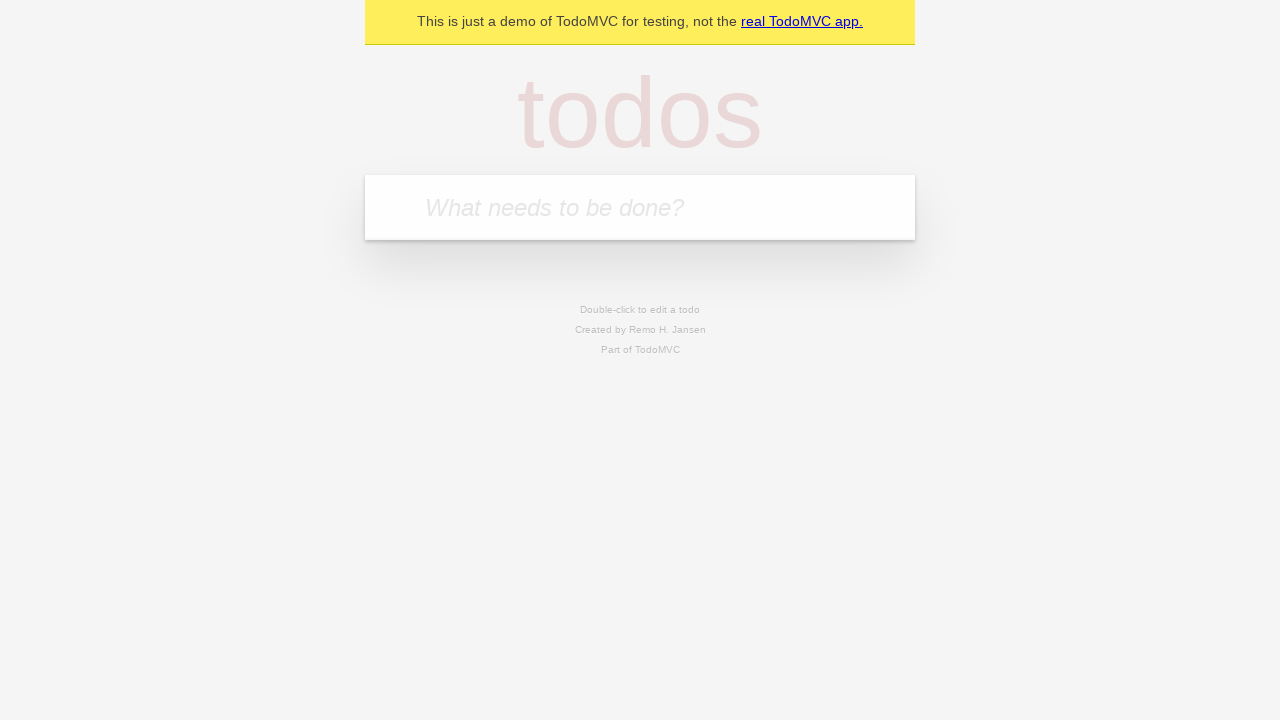

Filled new todo input with 'buy some cheese' on .new-todo
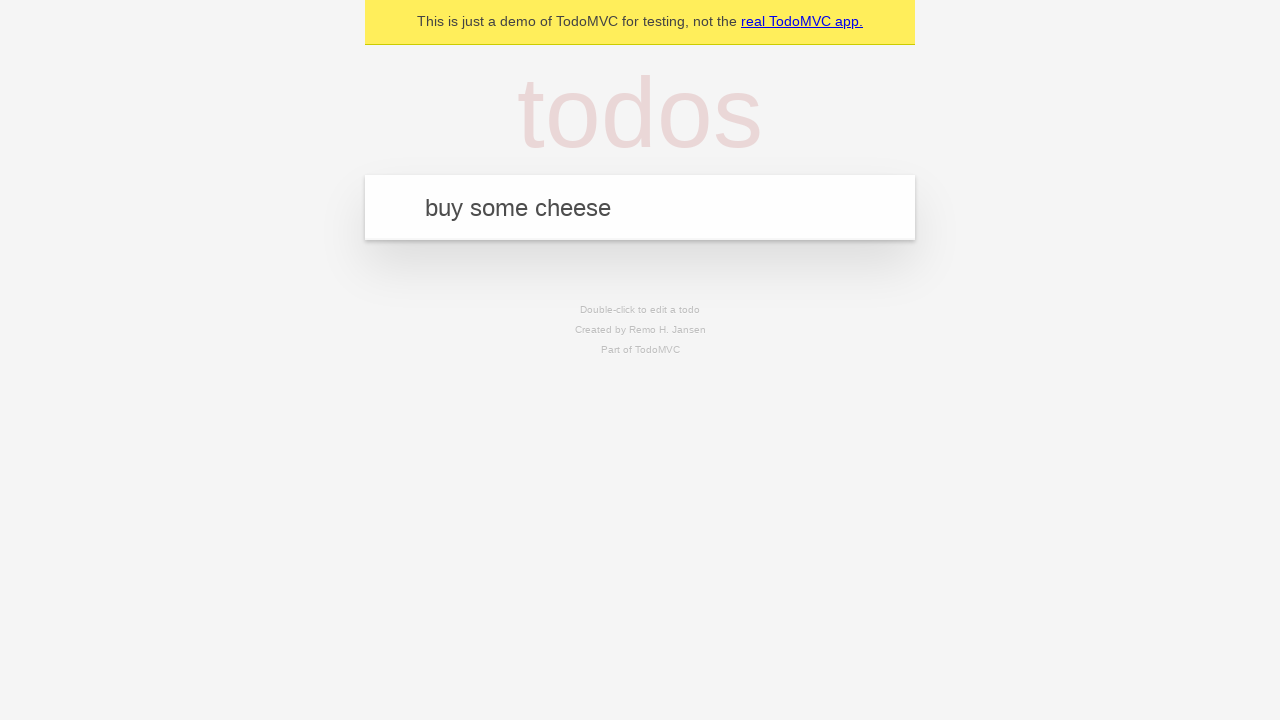

Pressed Enter to create first todo item on .new-todo
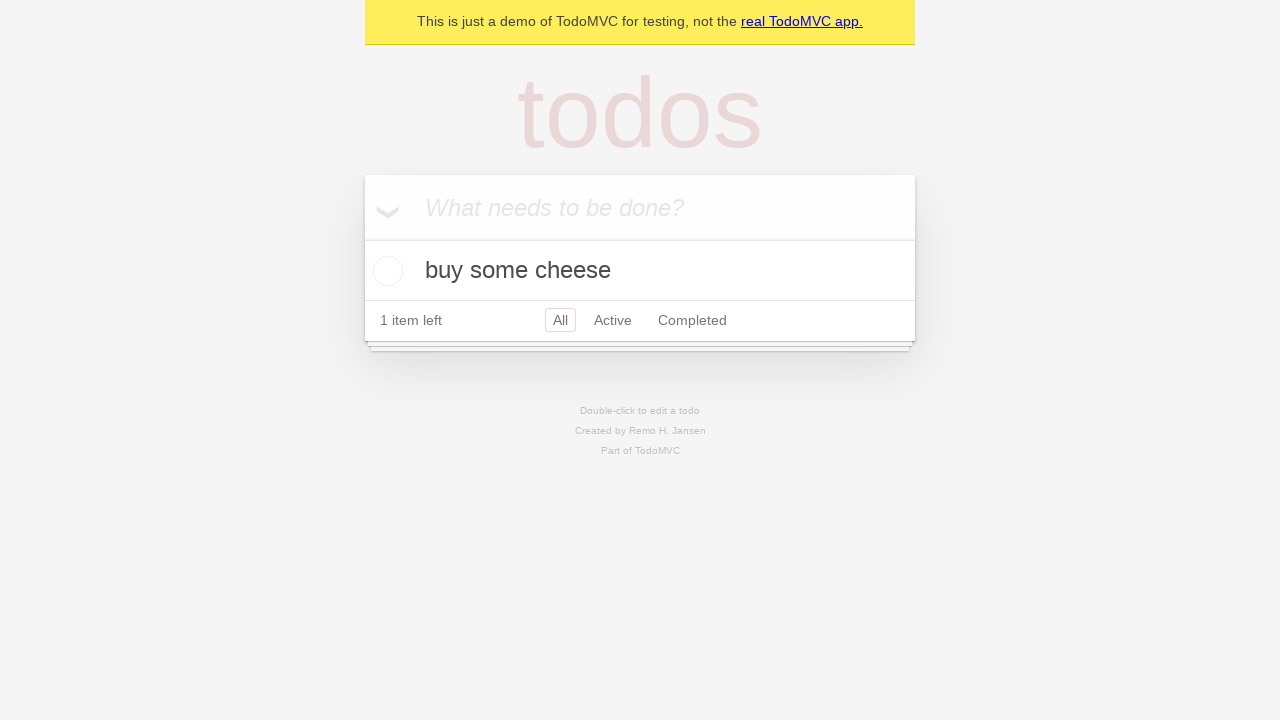

Filled new todo input with 'feed the cat' on .new-todo
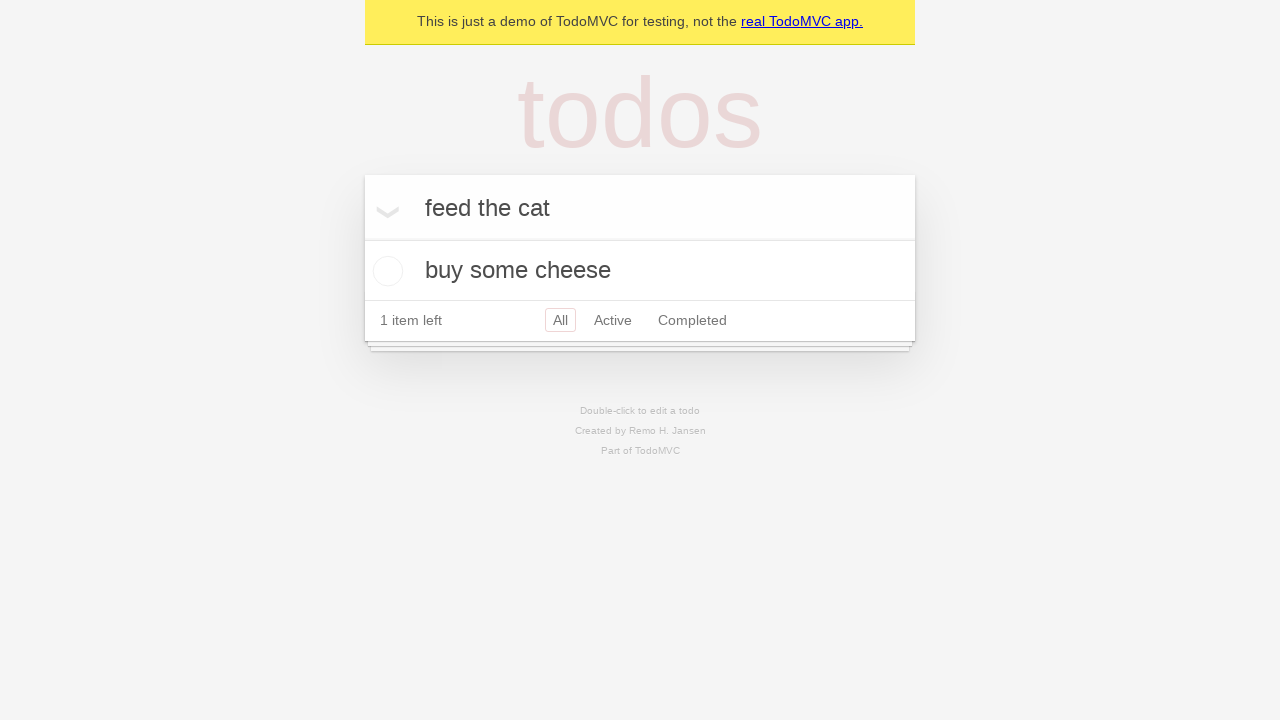

Pressed Enter to create second todo item on .new-todo
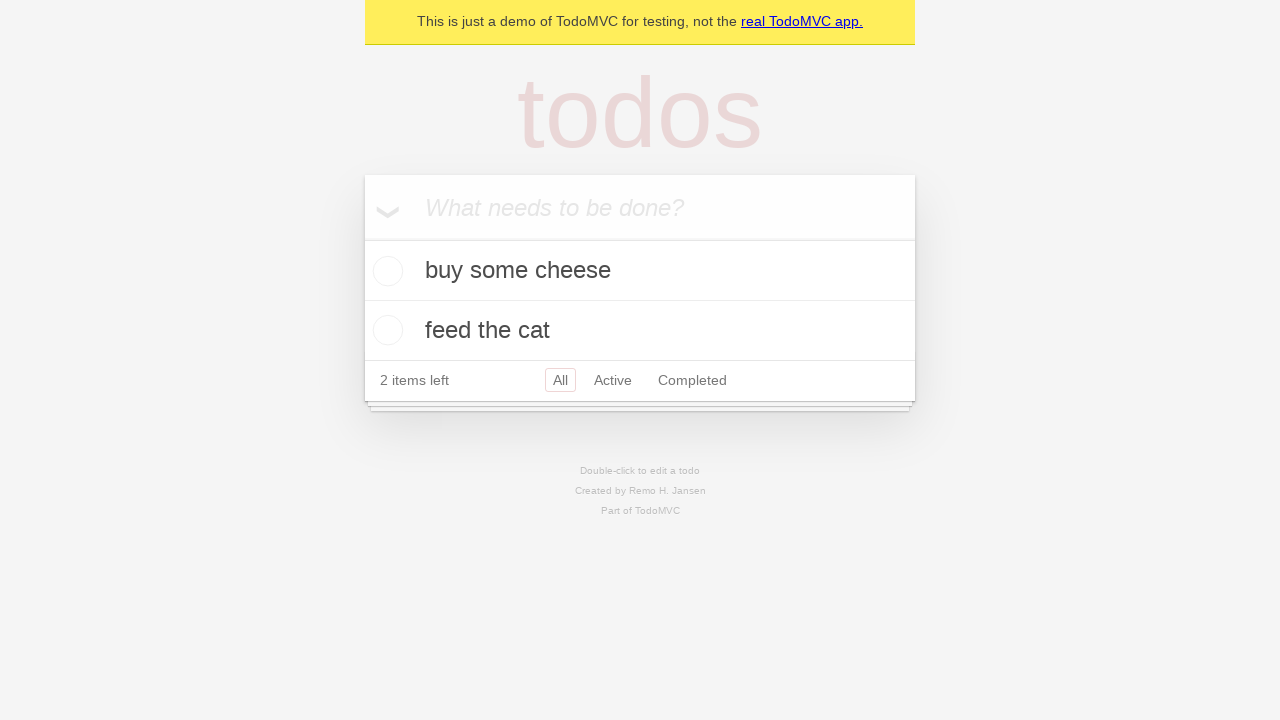

Checked toggle button to mark first item as complete at (385, 271) on .todo-list li >> nth=0 >> .toggle
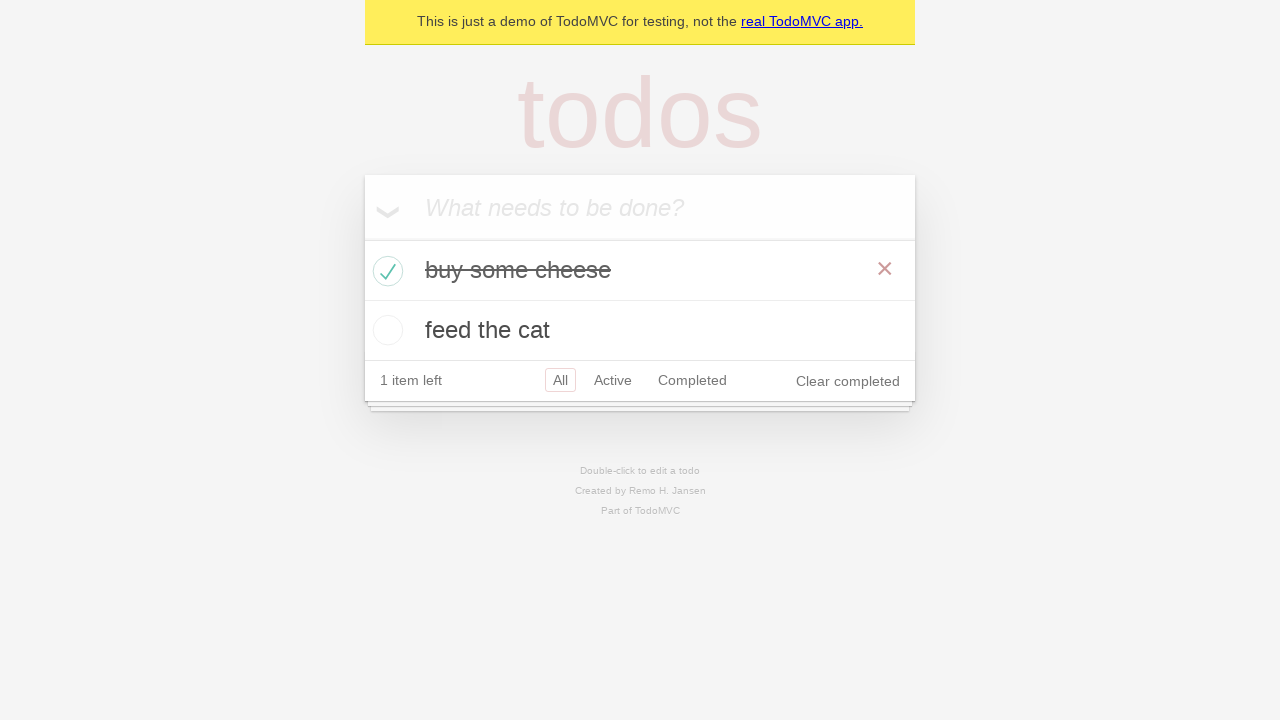

Unchecked toggle button to mark first item as incomplete at (385, 271) on .todo-list li >> nth=0 >> .toggle
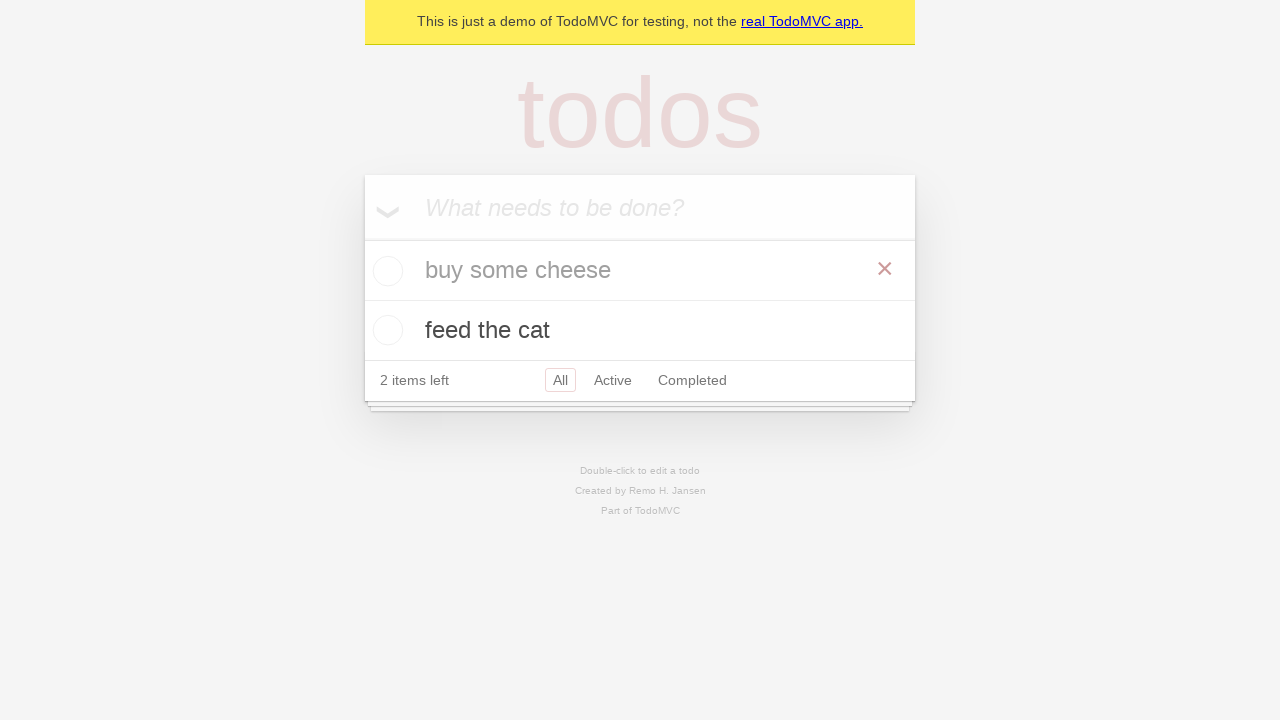

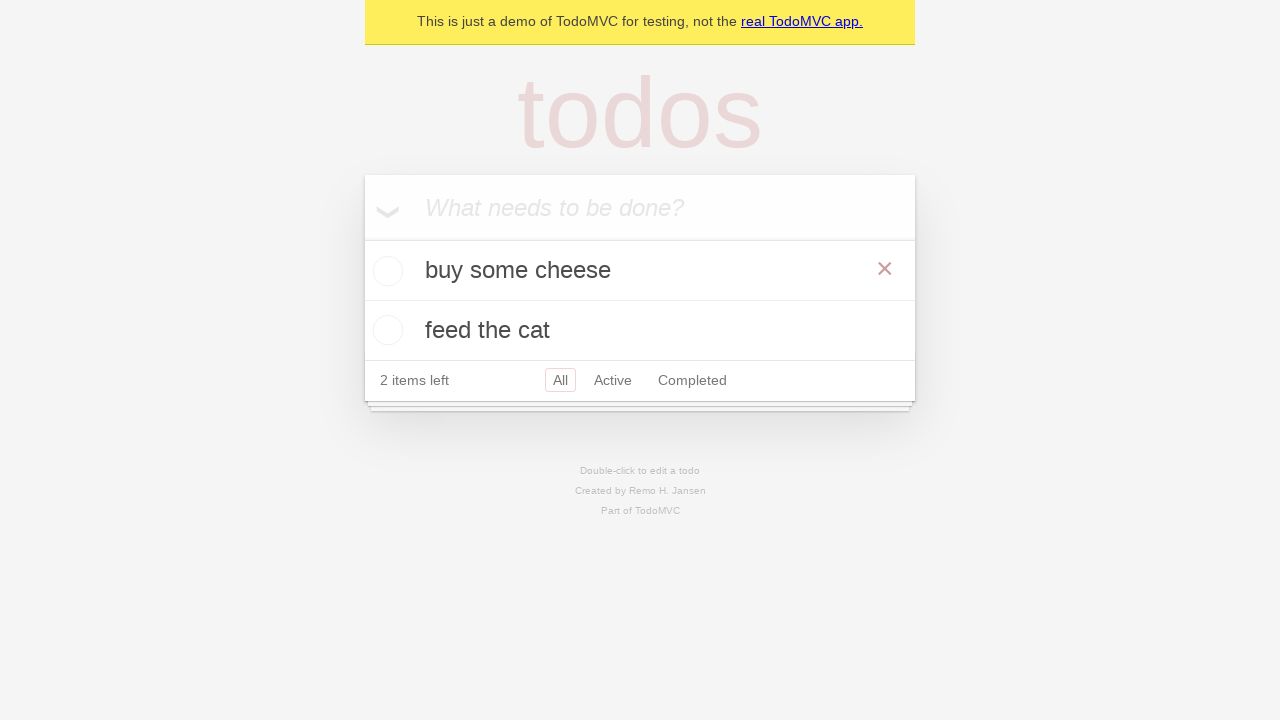